Tests the Python.org search functionality by entering "pycon" in the search field and submitting the search

Starting URL: http://www.python.org

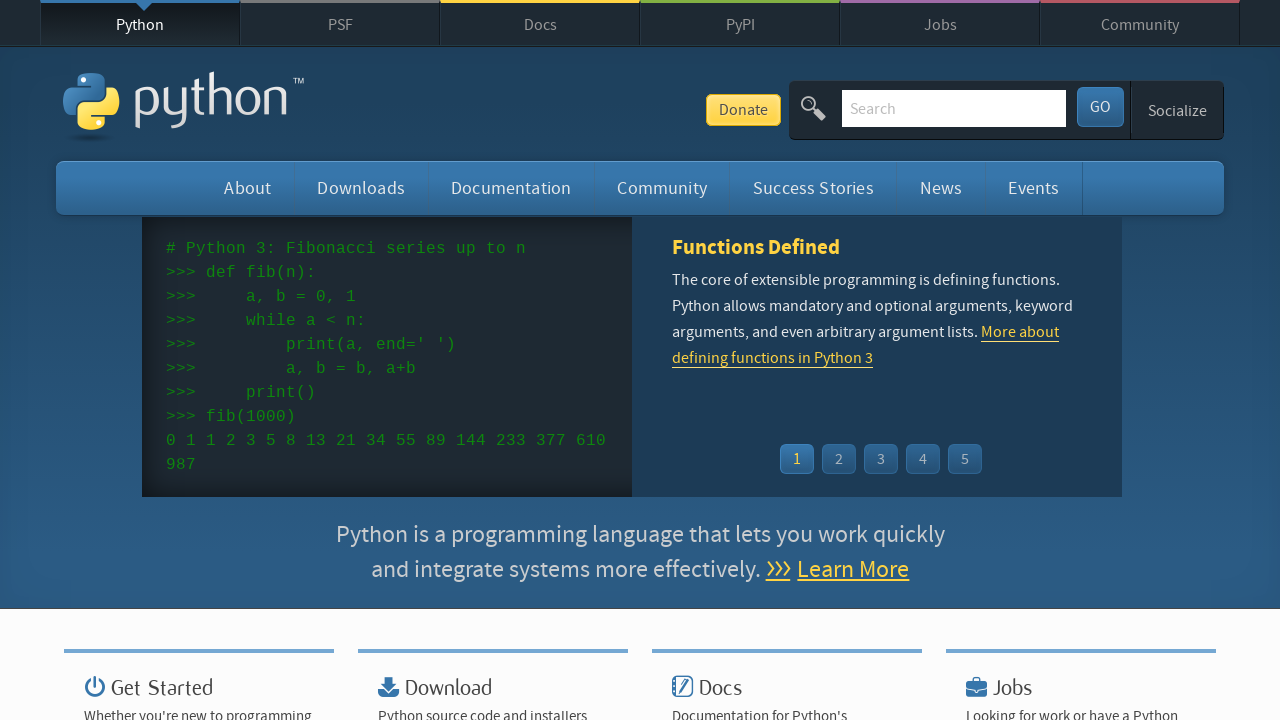

Filled search field with 'pycon' on input[name='q']
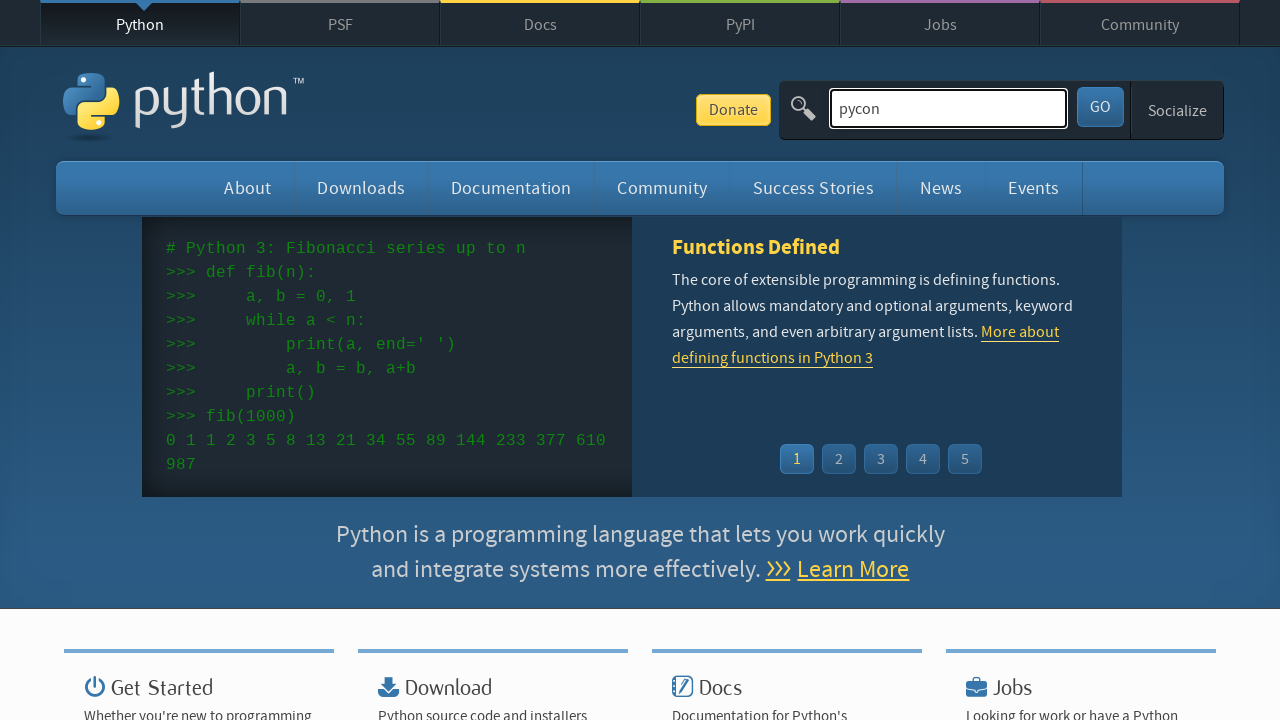

Pressed Enter to submit the search on input[name='q']
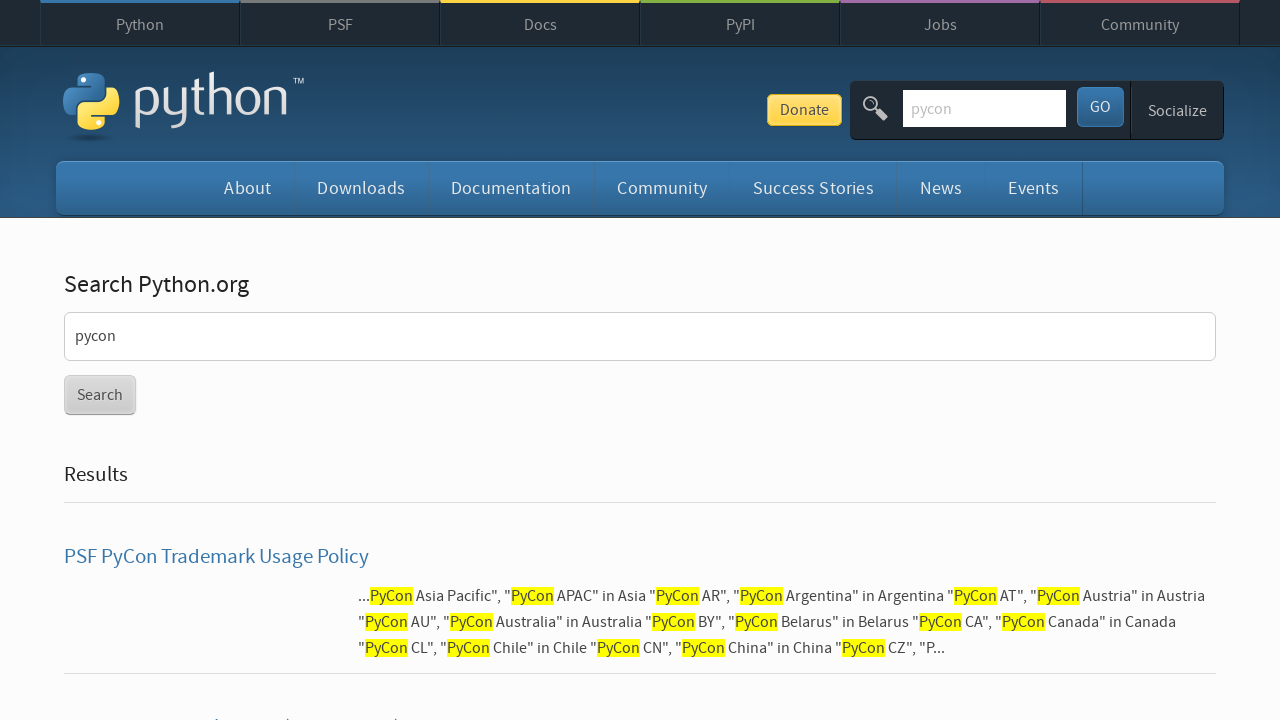

Search results page loaded (networkidle state reached)
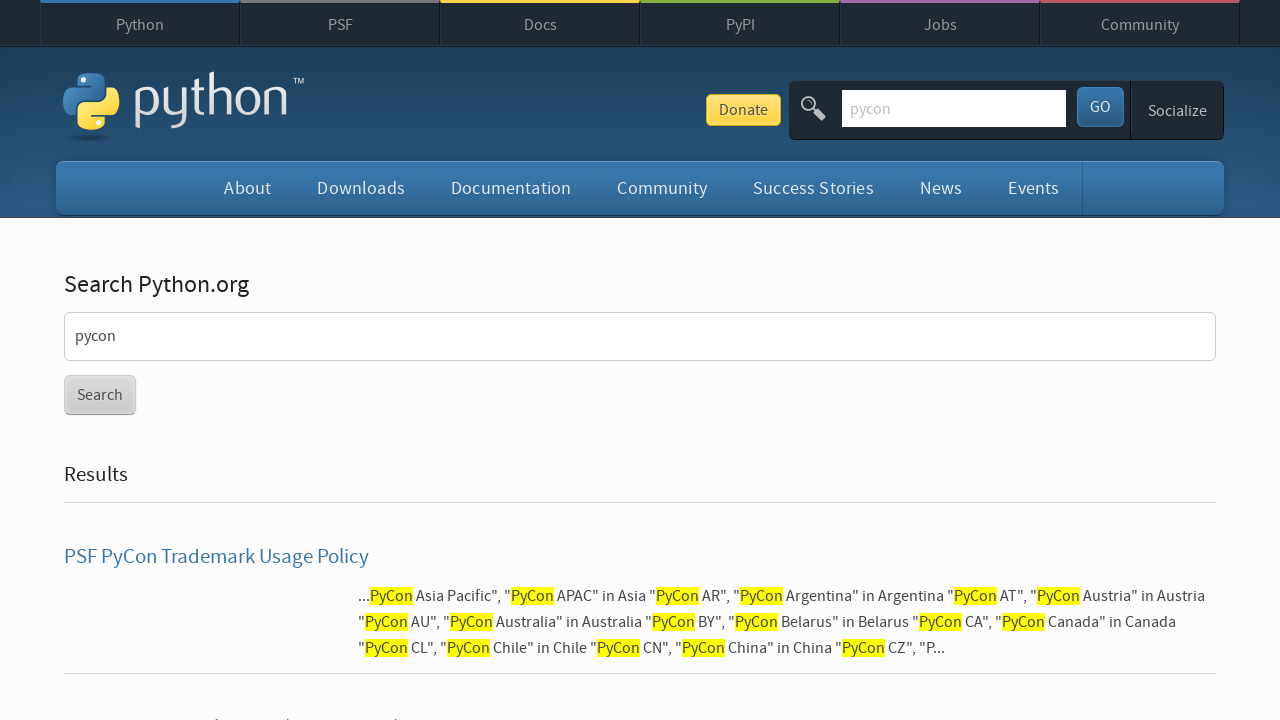

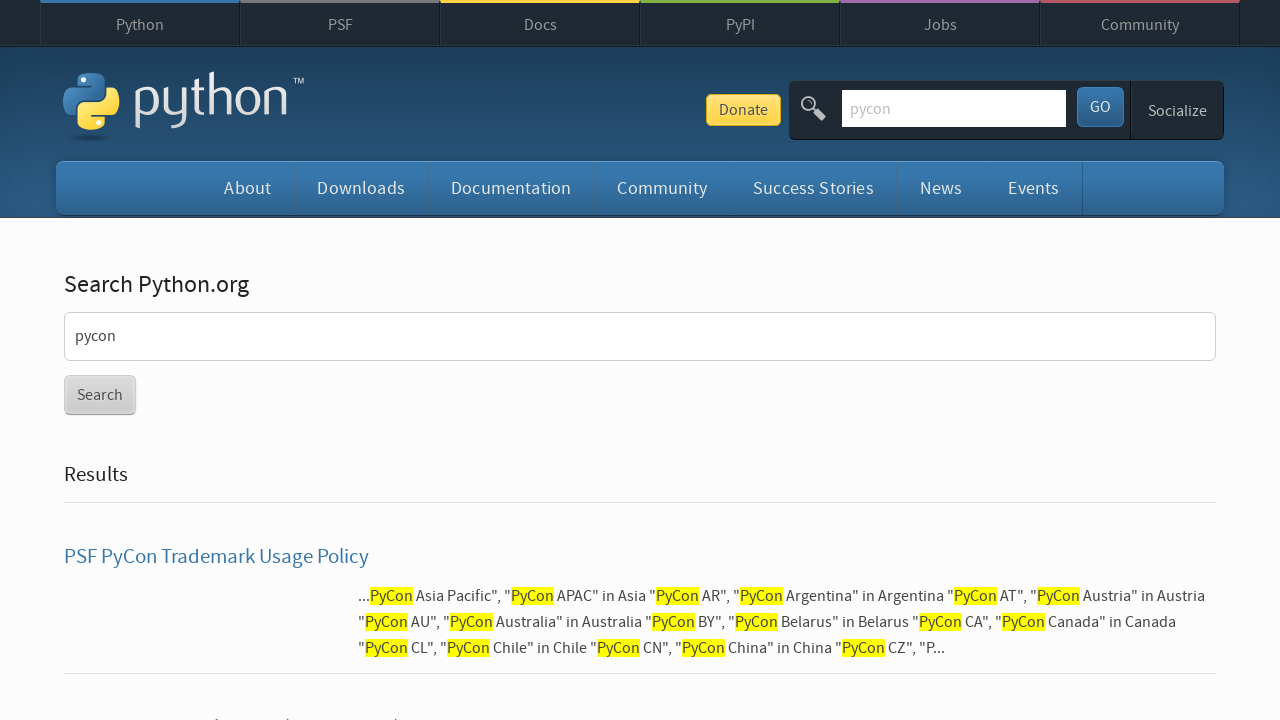